Navigates to a Selenium training page and verifies that specific text elements are present by locating them using XPath text-based selectors

Starting URL: http://greenstech.in/selenium-course-content.html

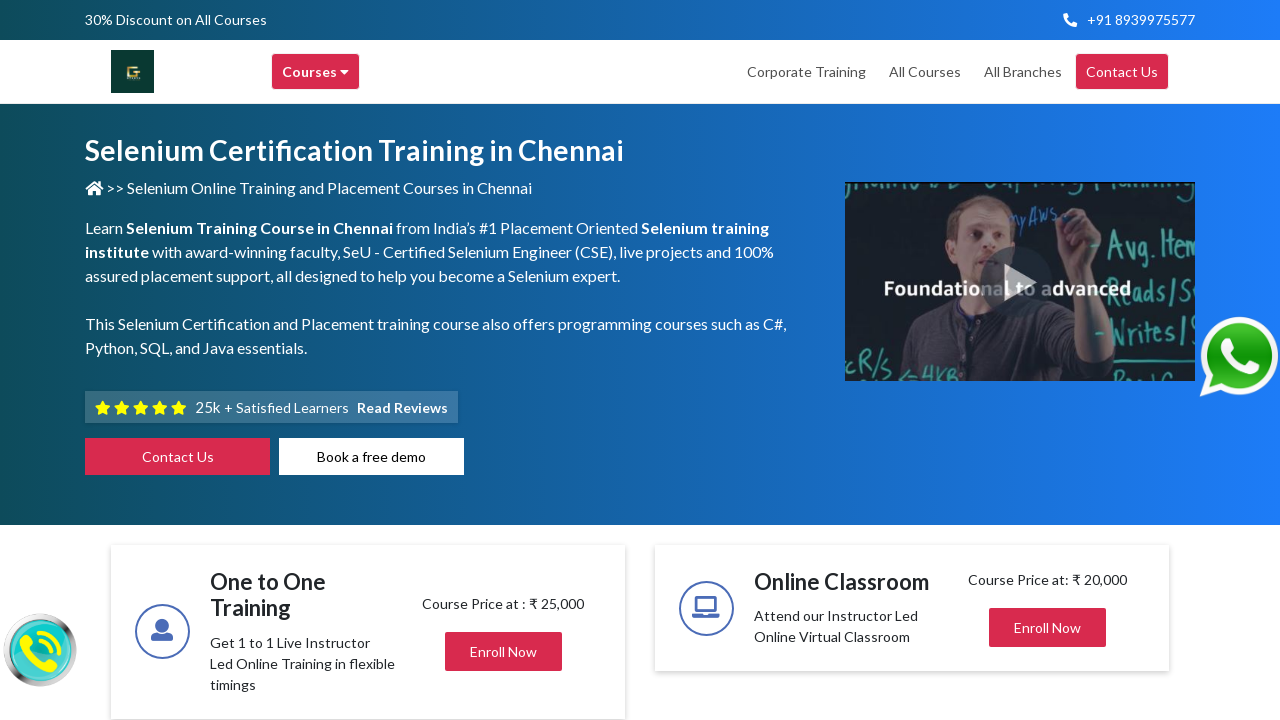

Navigated to Selenium training page
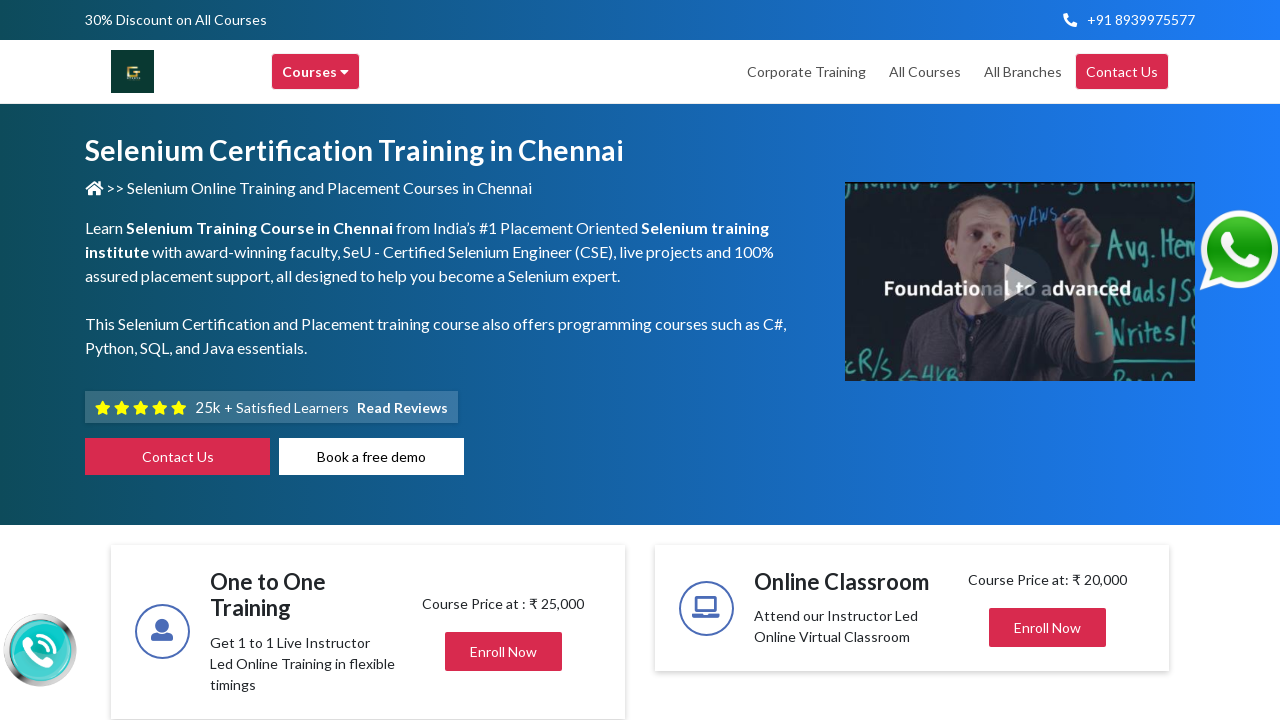

Located heading element using XPath text selector
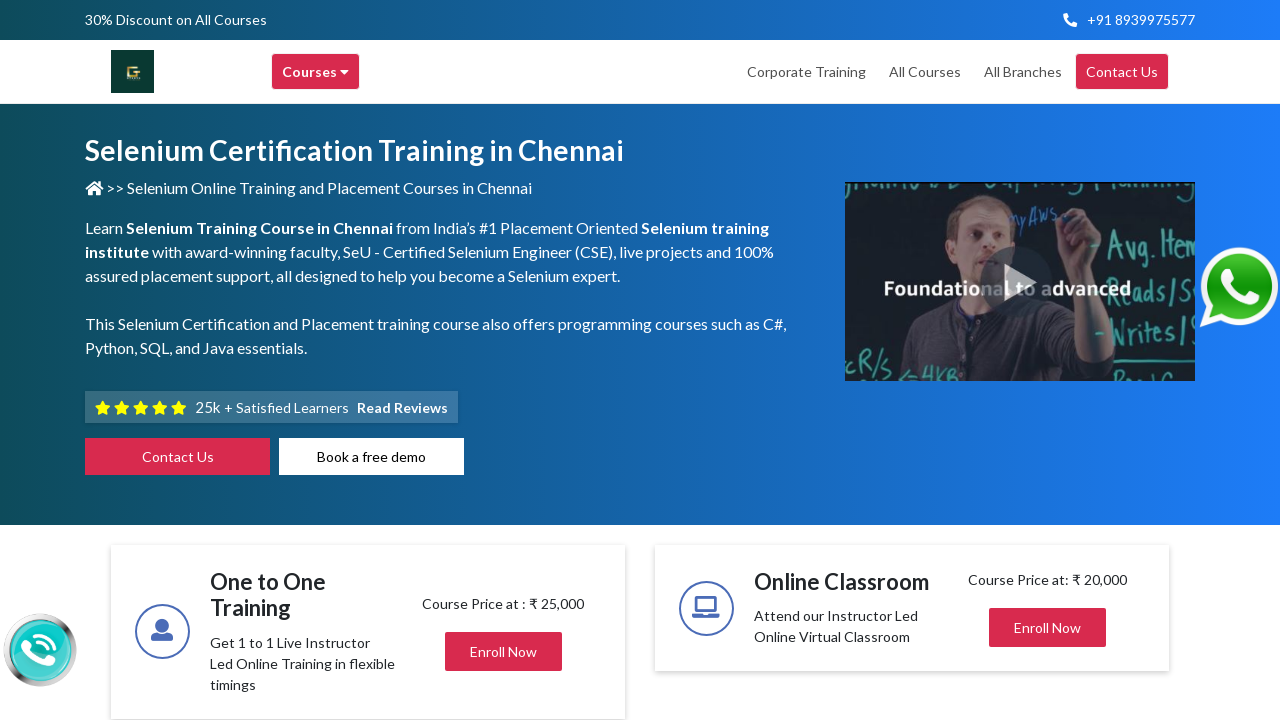

Verified heading element is visible
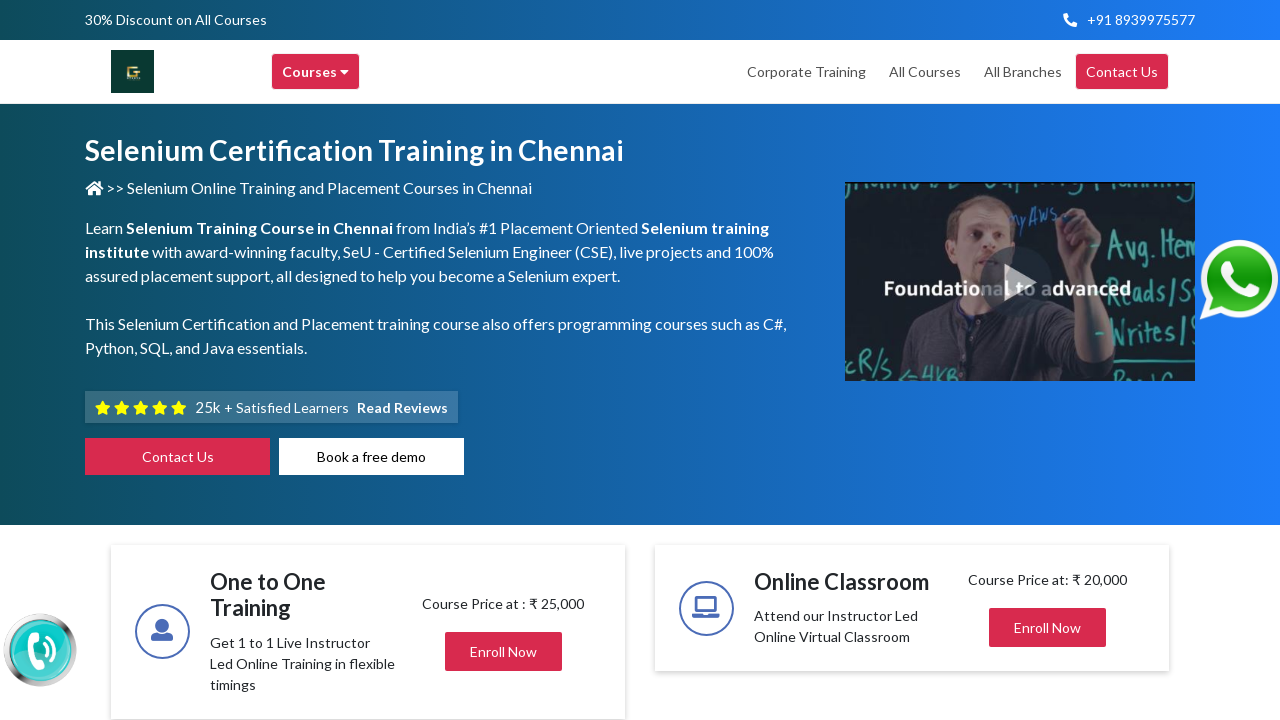

Located paragraph element using partial text XPath selector
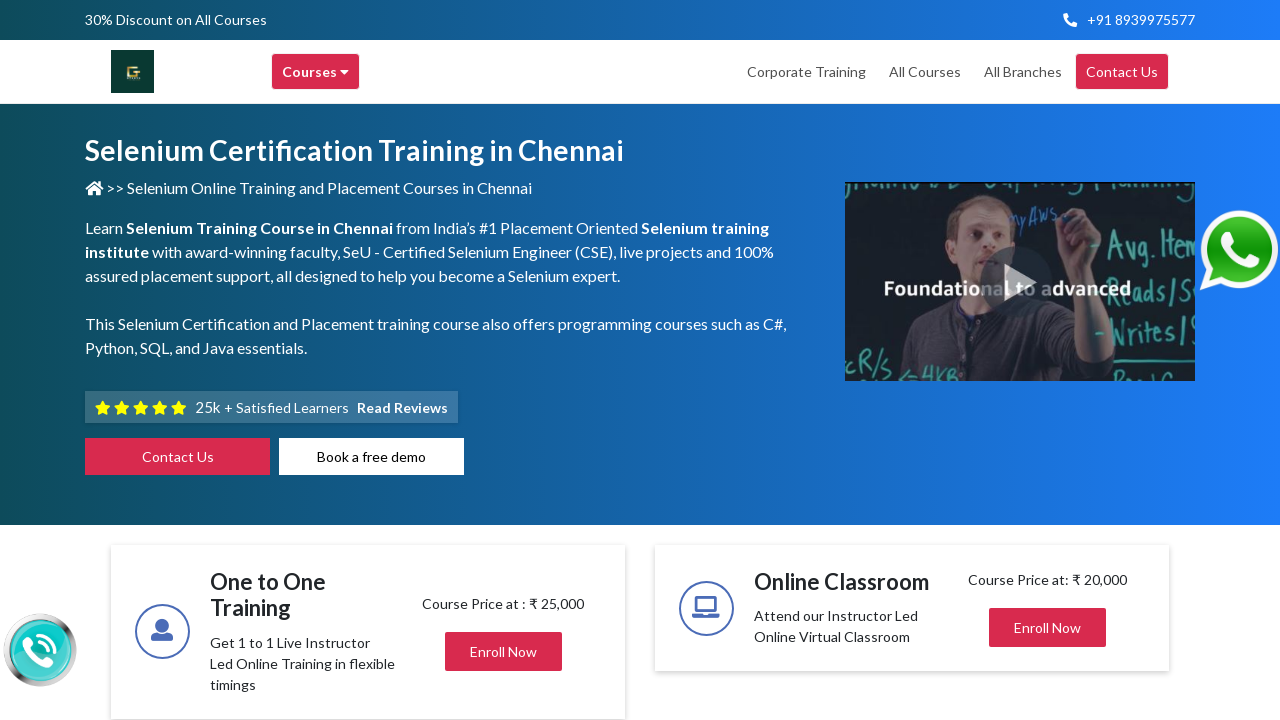

Verified paragraph element is visible
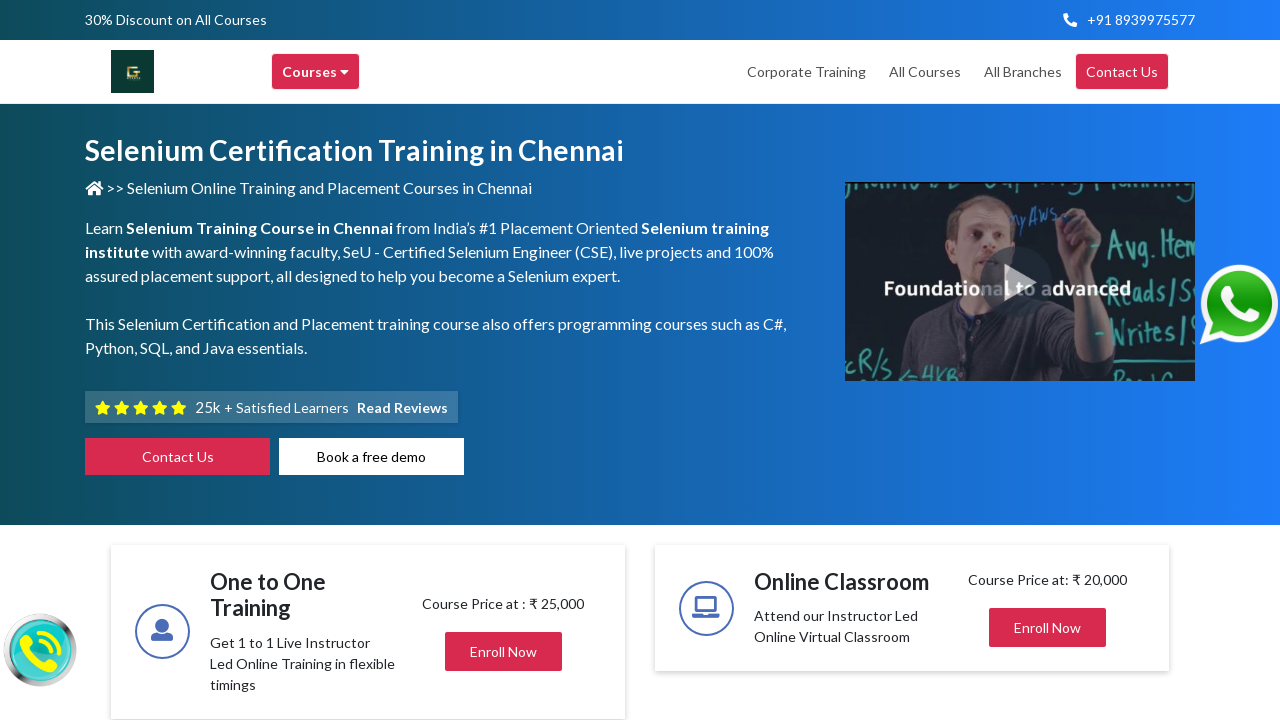

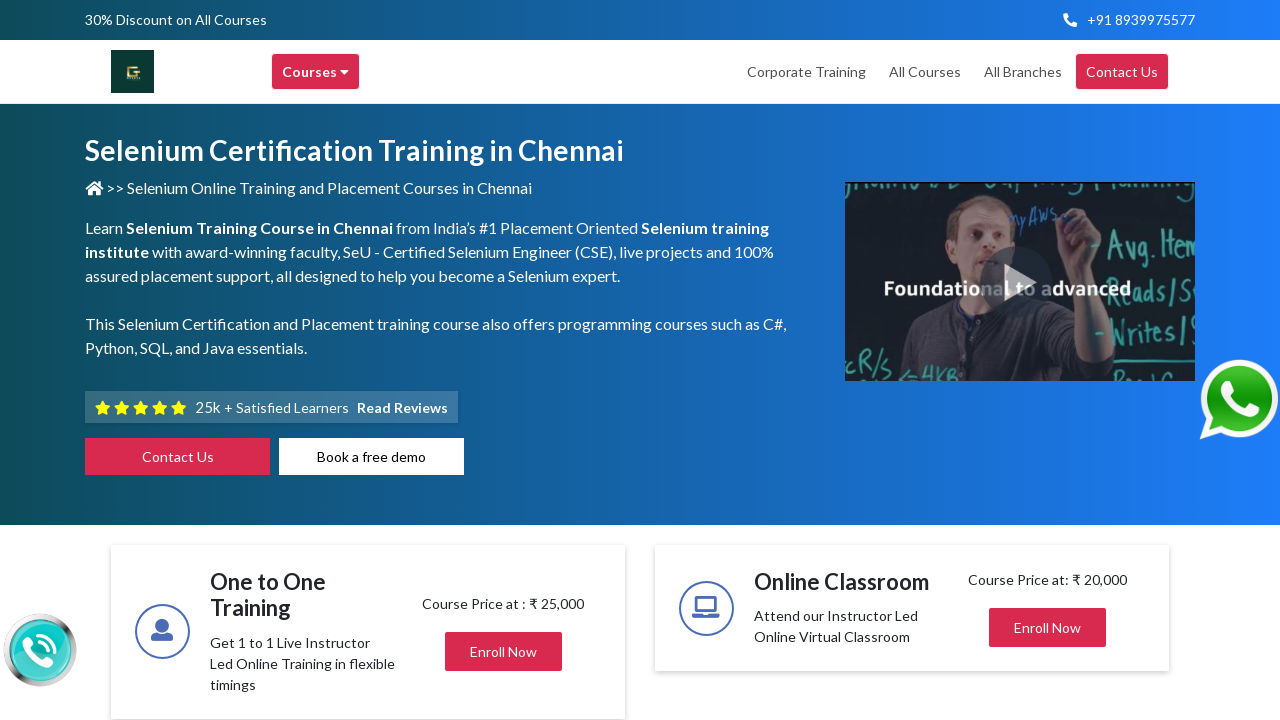